Navigates through three bug bounty platform program directories (YesWeHack, HackerOne, and Bugcrowd), loading each page in sequence to verify they are accessible.

Starting URL: https://yeswehack.com/programs

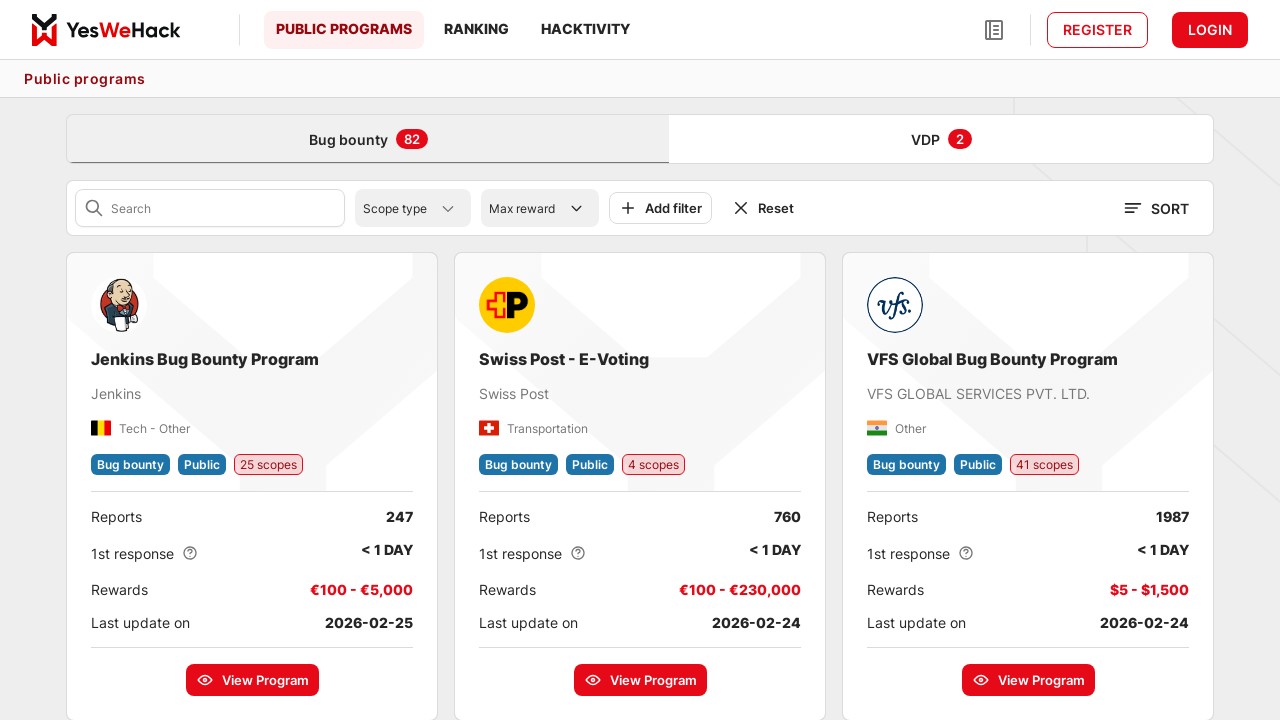

YesWeHack programs page loaded (networkidle)
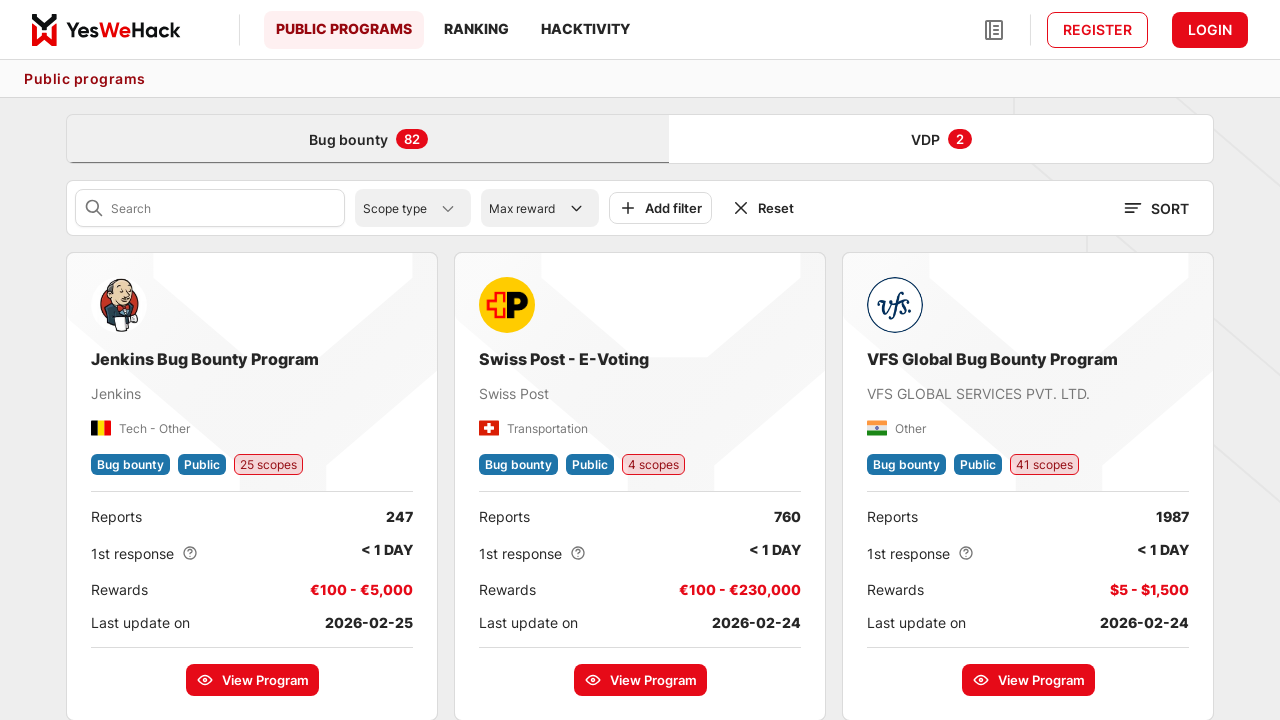

Navigated to HackerOne directory programs page
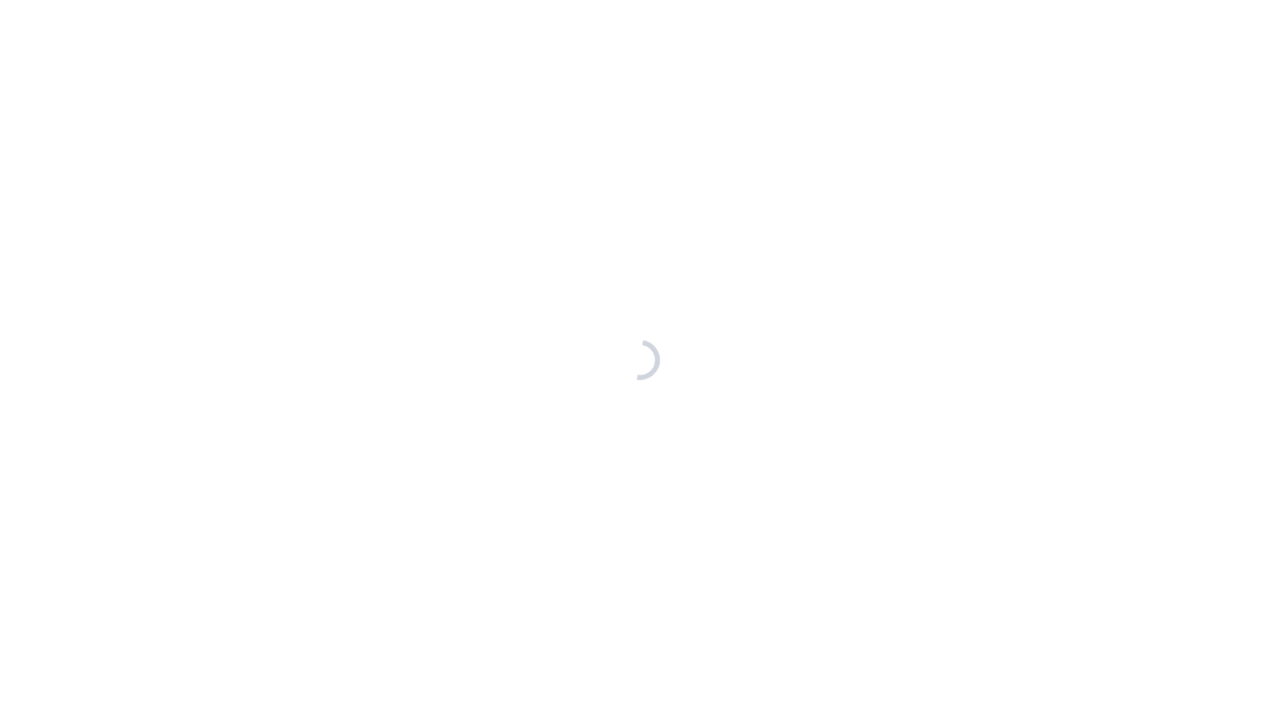

HackerOne programs page loaded (networkidle)
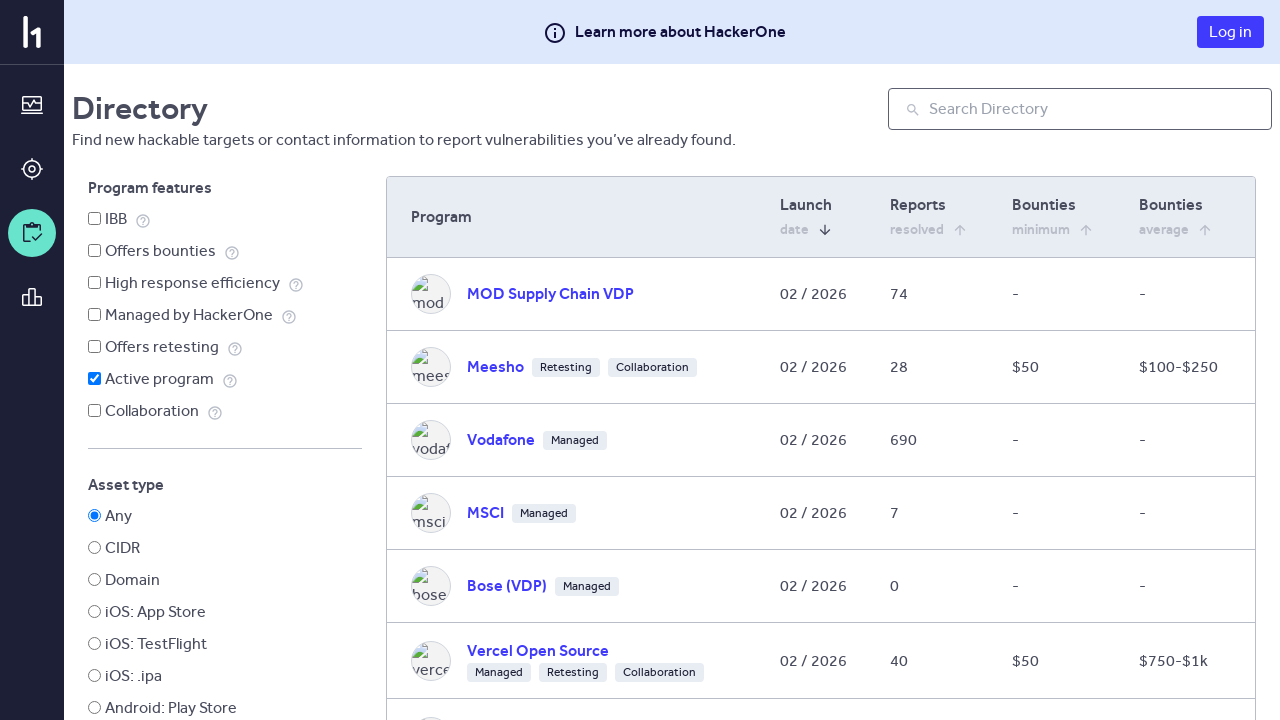

Navigated to Bugcrowd programs page
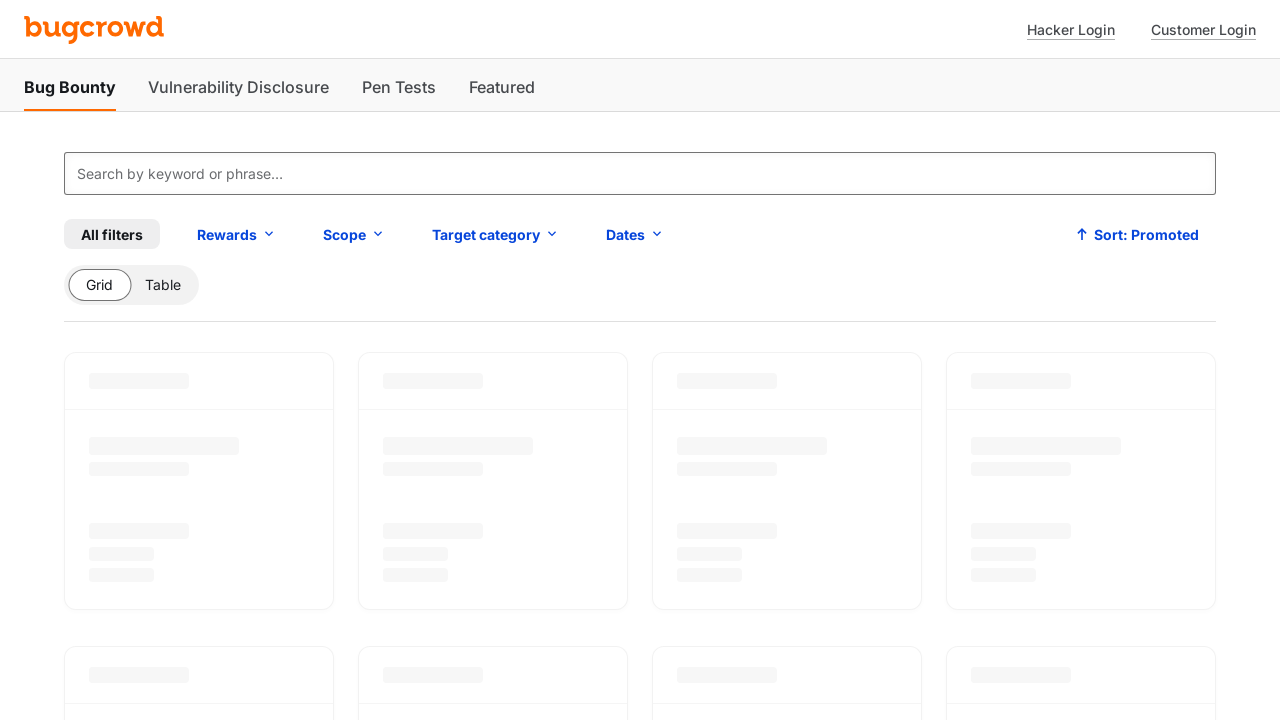

Bugcrowd programs page loaded (networkidle)
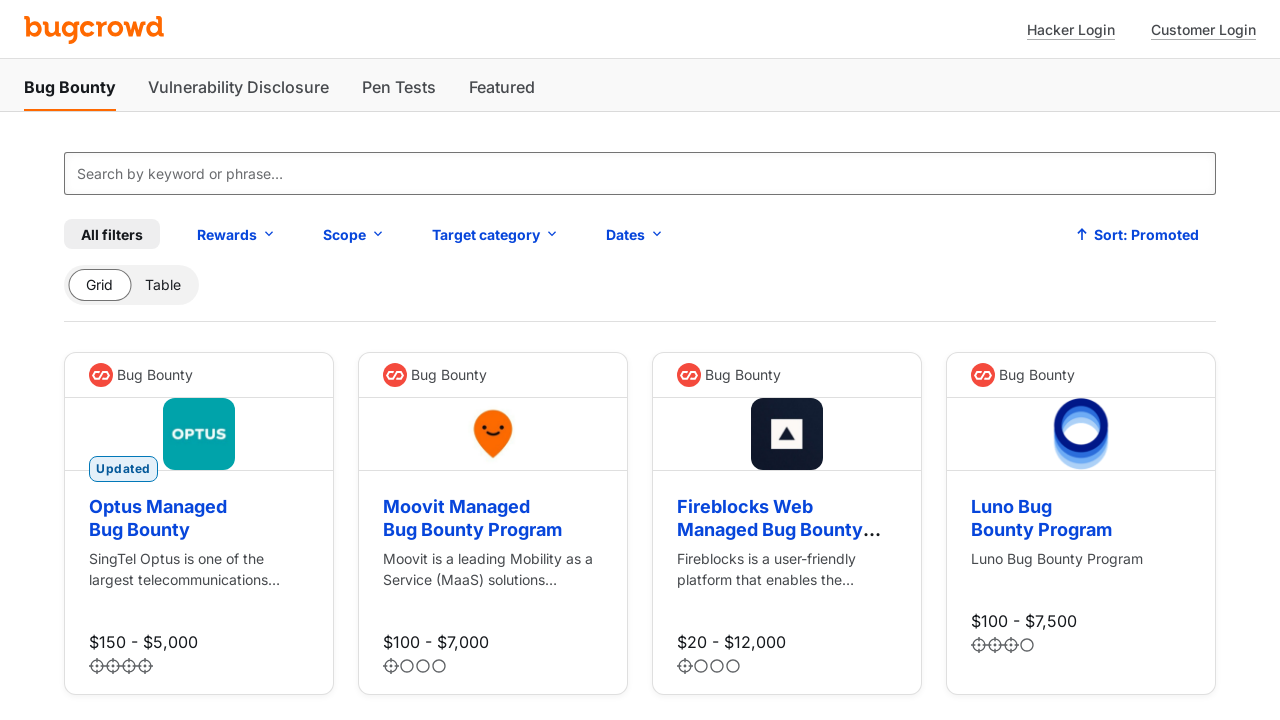

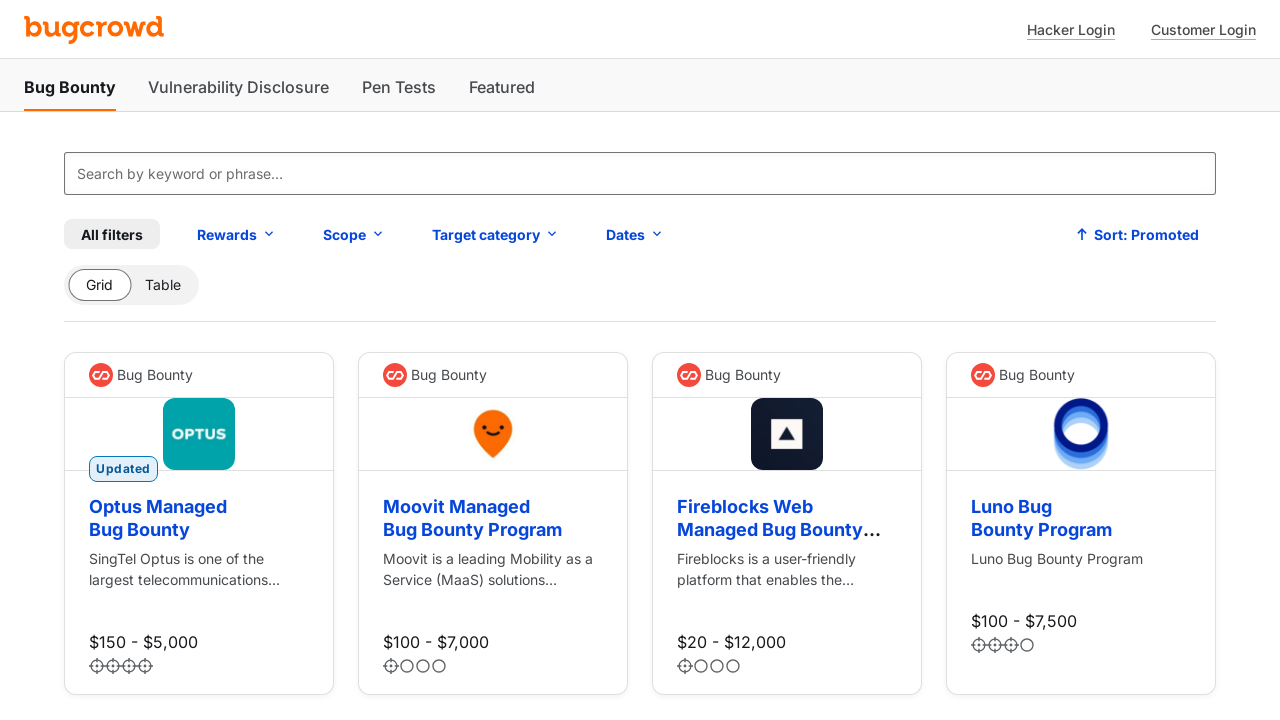